Tests making a deposit by logging in as a demo customer, navigating to deposit section, and submitting an amount.

Starting URL: https://www.globalsqa.com/angularJs-protractor/BankingProject/#/login

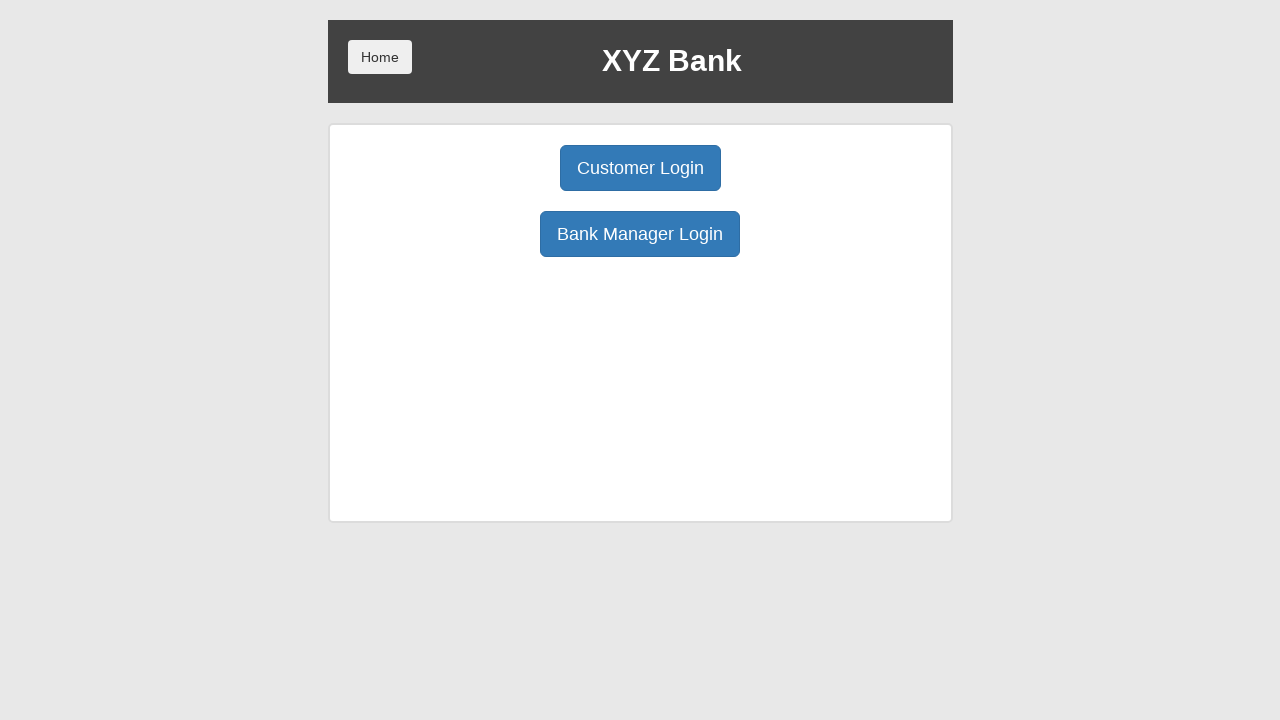

Clicked Customer Login button at (640, 168) on internal:role=button[name="Customer Login"i]
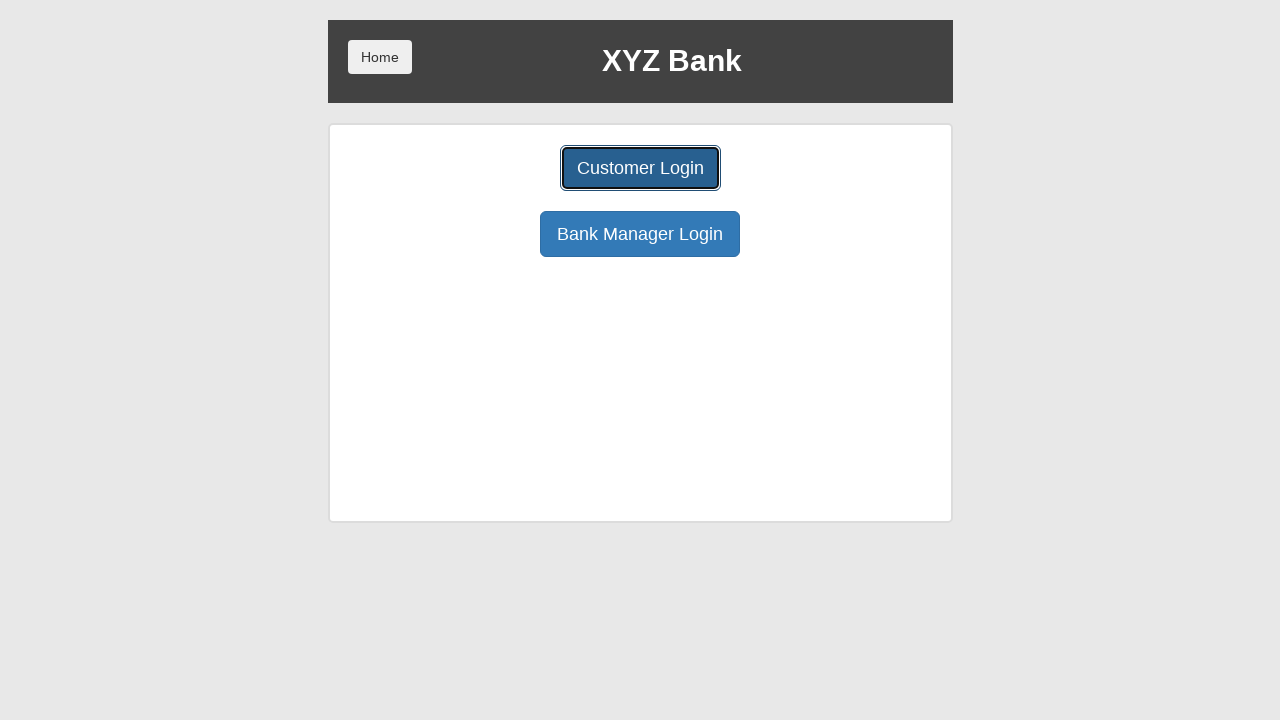

Selected demo customer (user ID 2) from dropdown on #userSelect
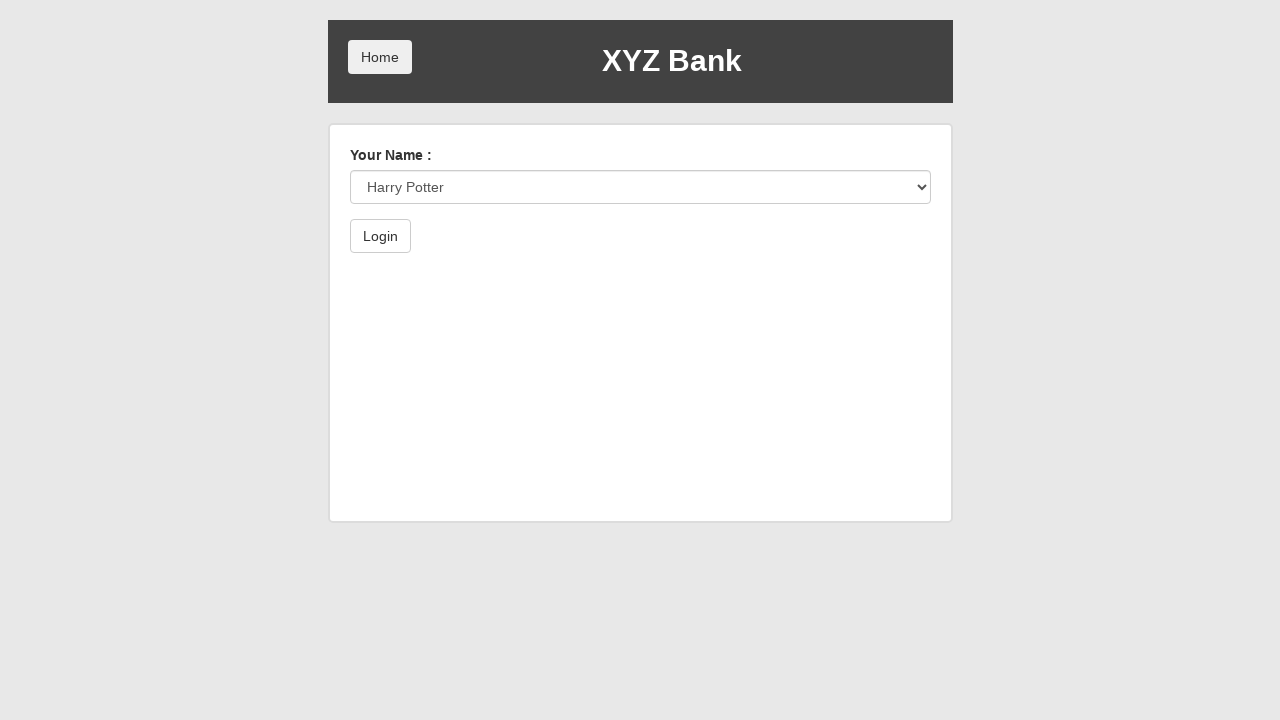

Double-clicked submit button to login at (380, 236) on button[ng-show^='custId']
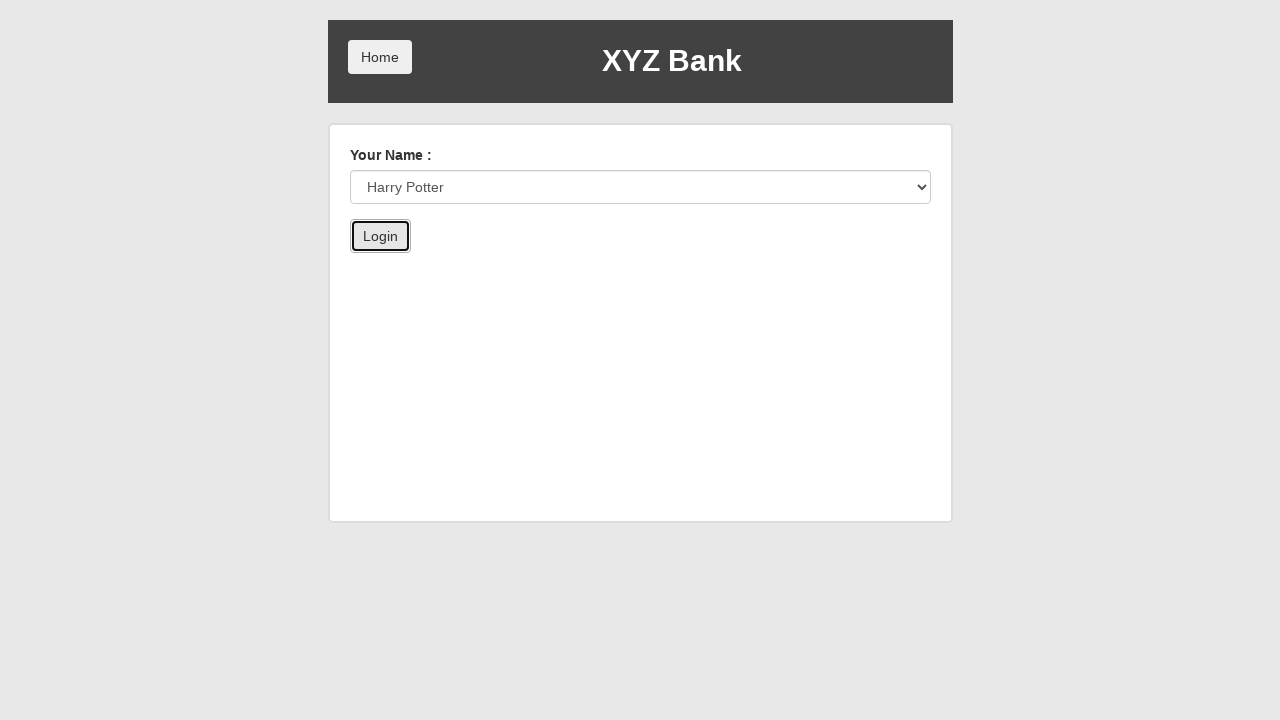

Clicked Deposit button to navigate to deposit section at (652, 264) on button[ng-class='btnClass2']
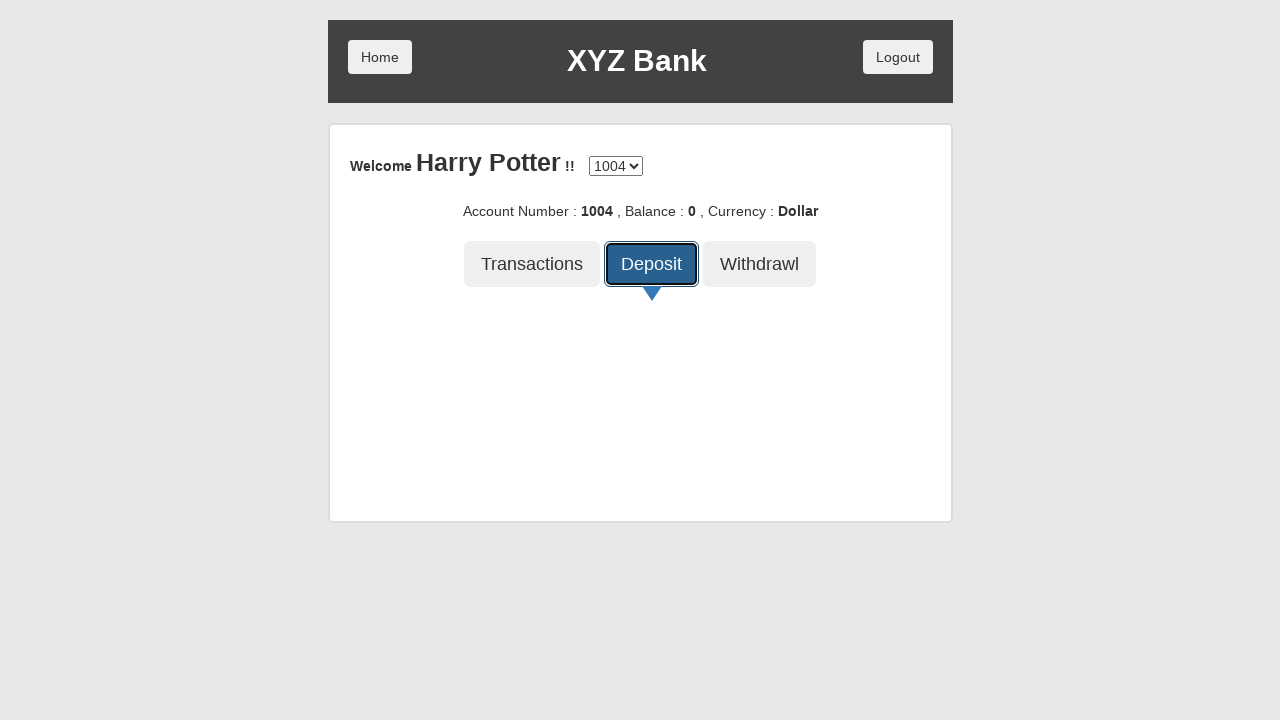

Filled deposit amount field with 2000 on internal:attr=[placeholder="amount"i]
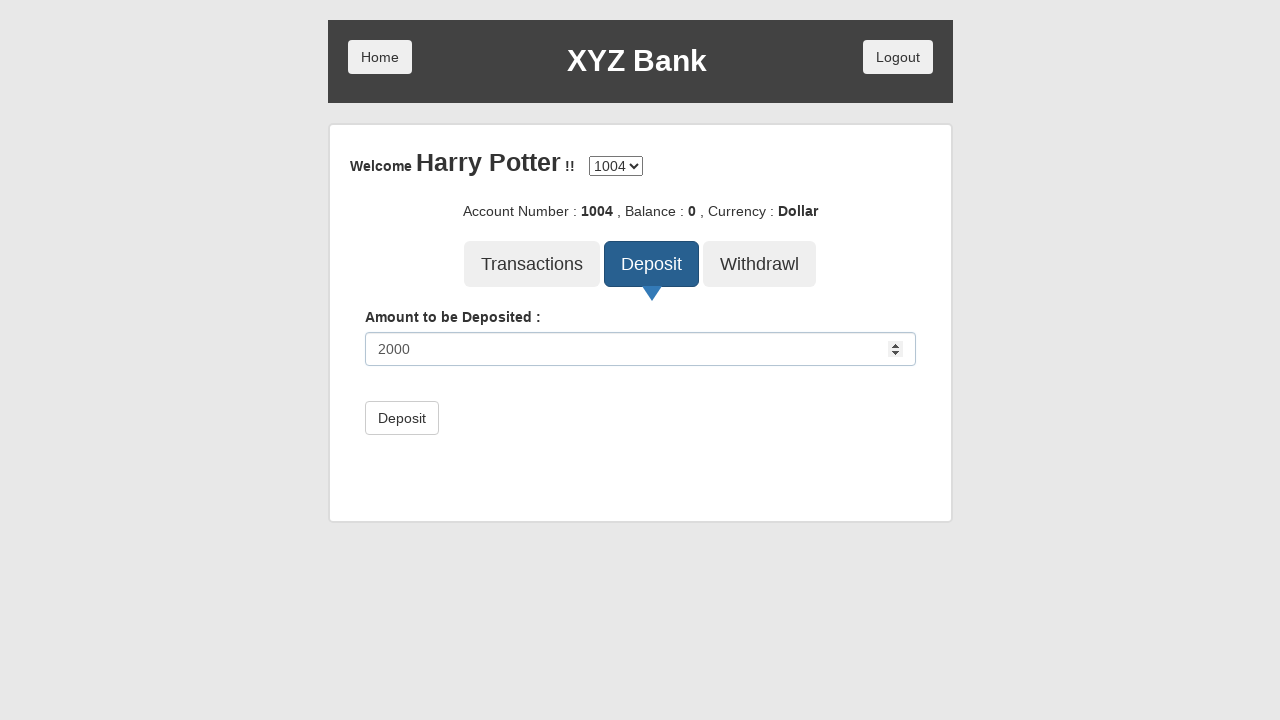

Clicked submit button to process deposit at (402, 418) on button[class$='btn-default']
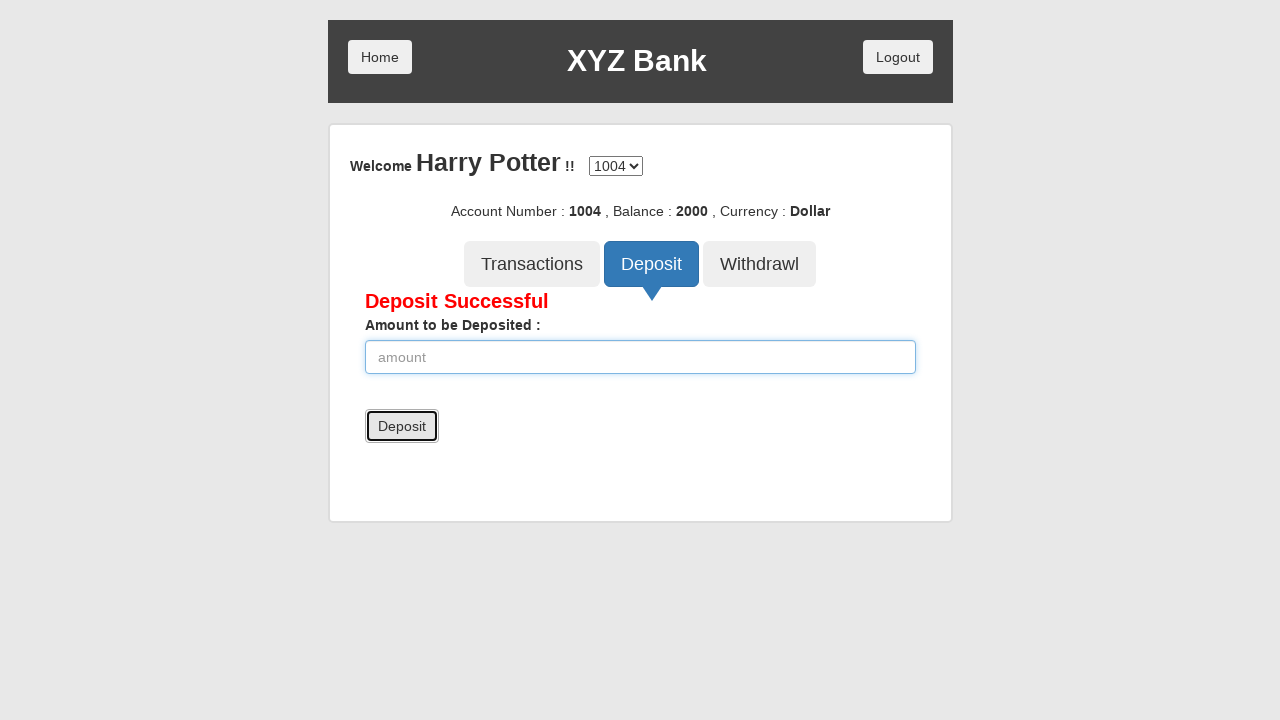

Success message appeared, deposit completed
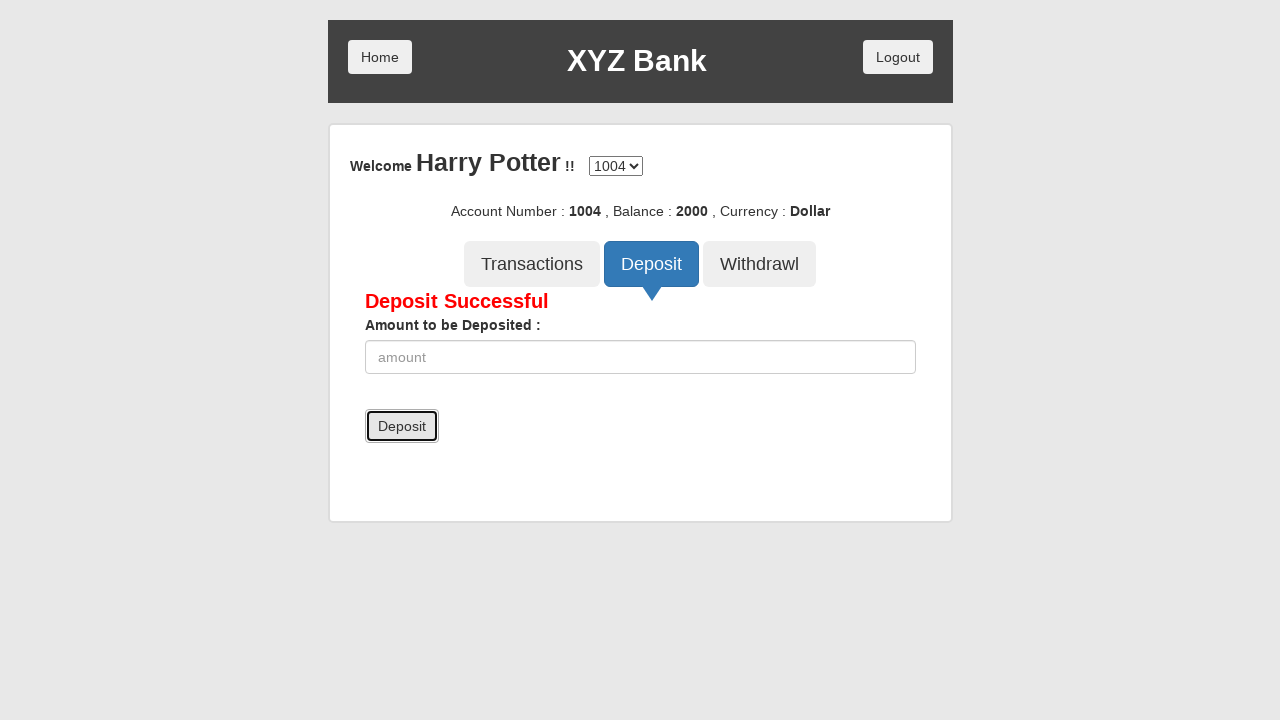

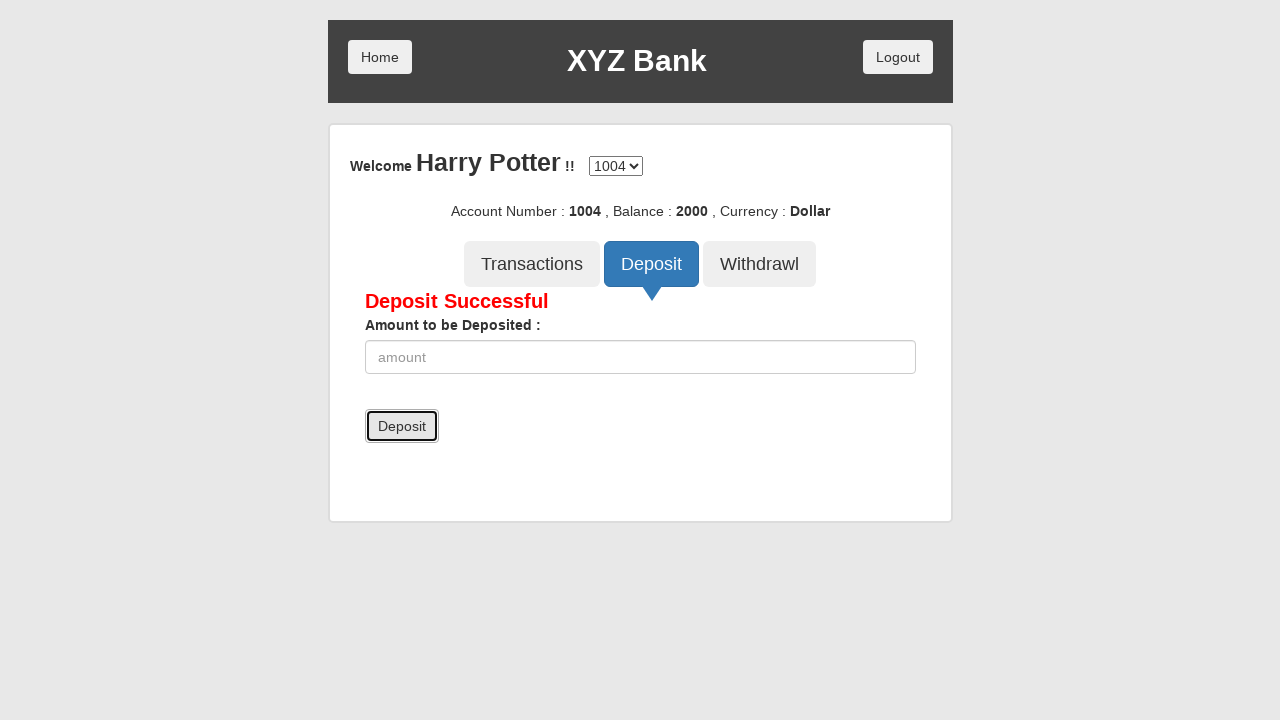